Tests iframe interaction by switching between frames, clicking buttons within frames including nested frames, and counting the total number of frames on the page

Starting URL: https://www.leafground.com/frame.xhtml

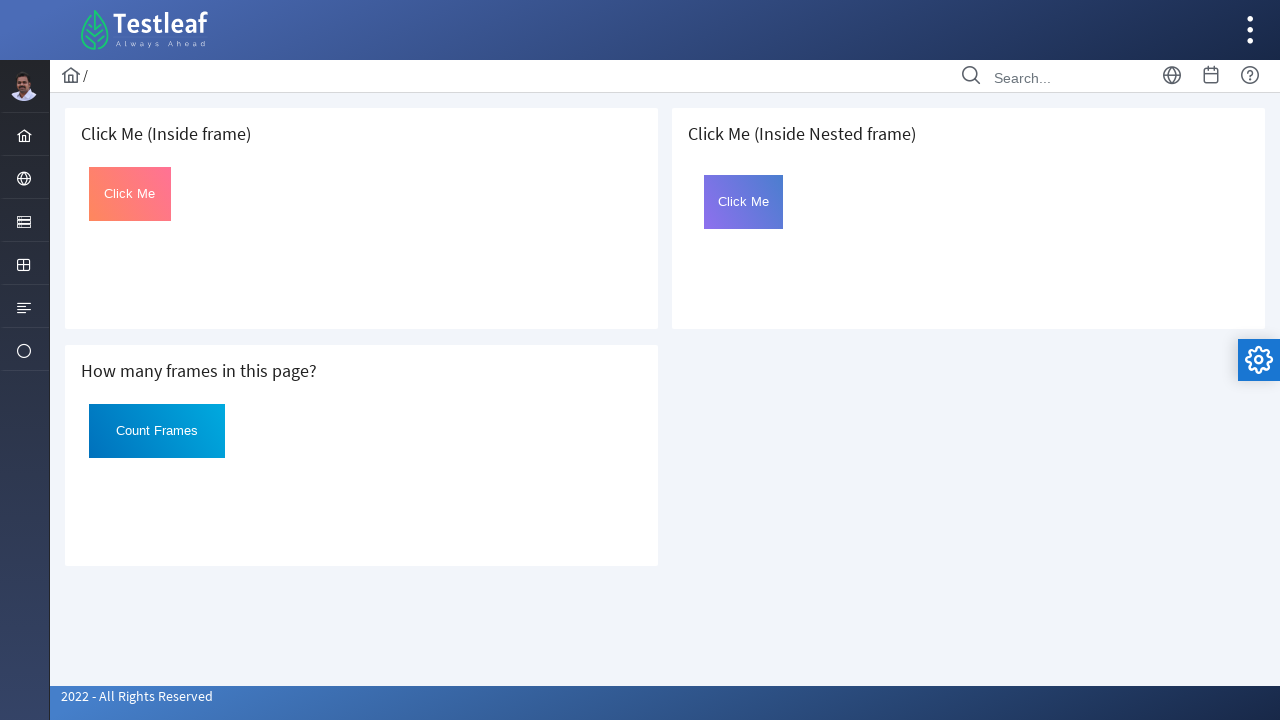

Located first iframe on the page
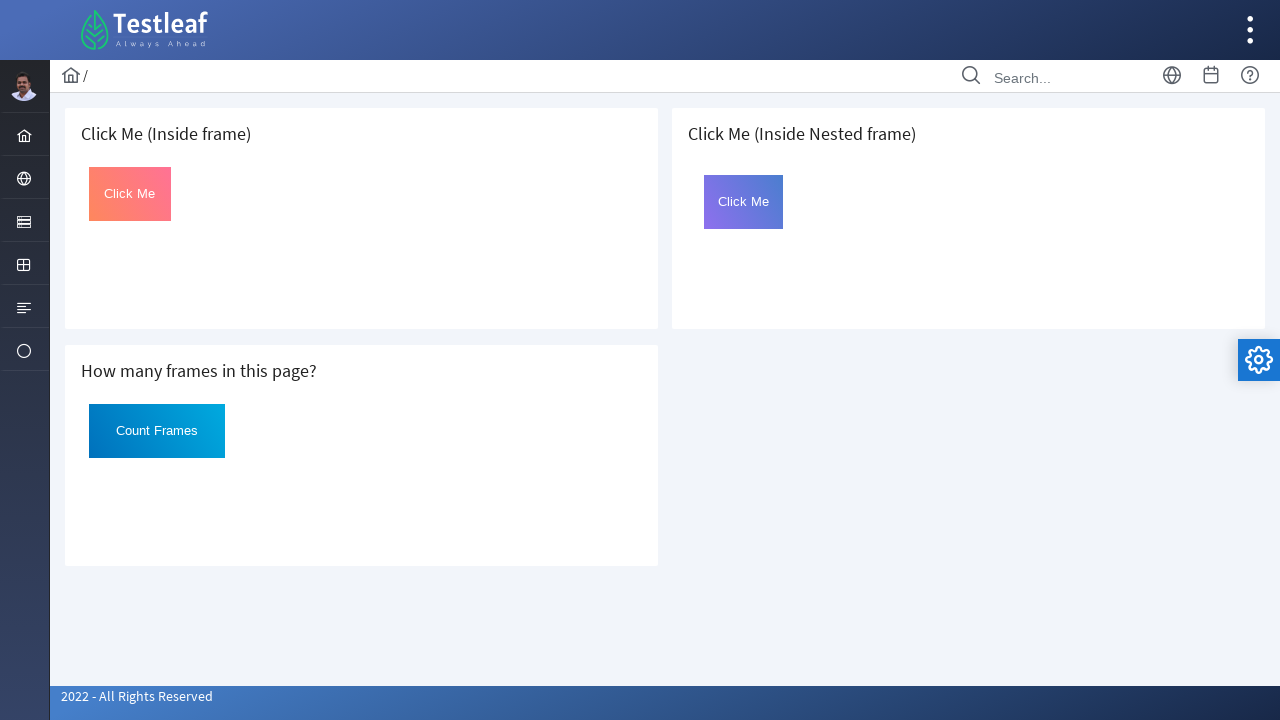

Located click button within first frame
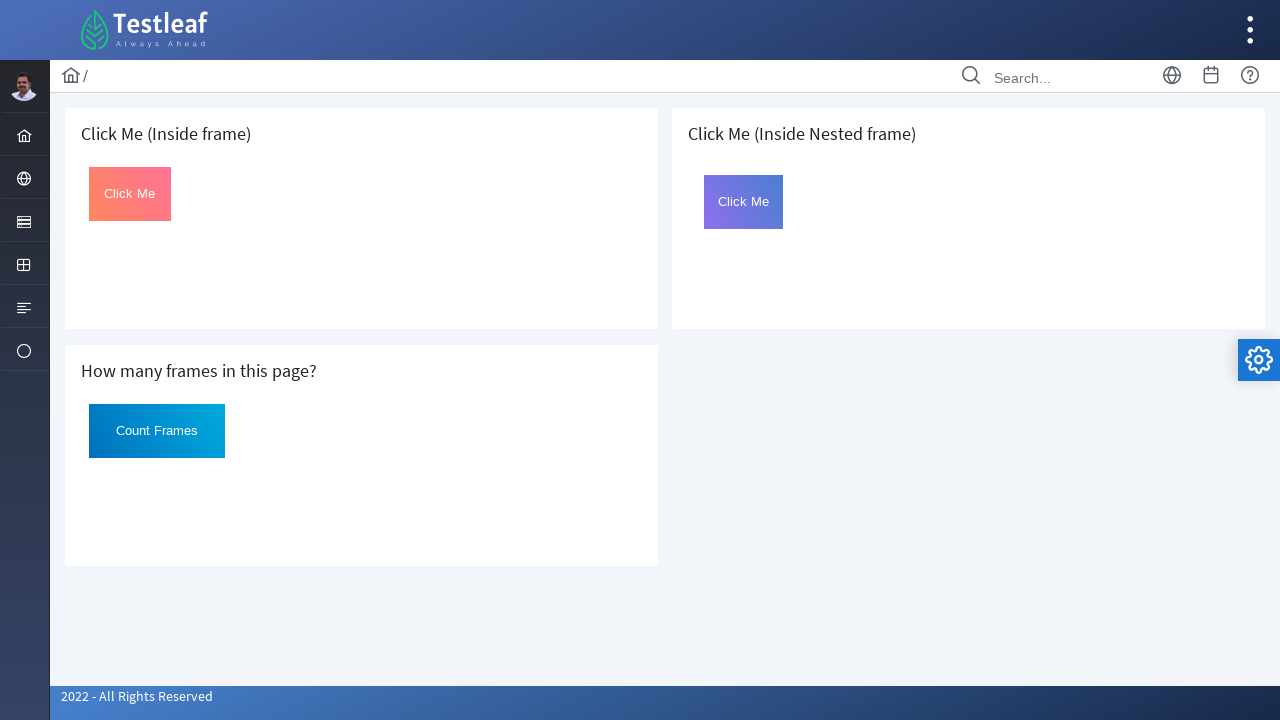

Clicked button in first frame at (130, 194) on iframe >> nth=0 >> internal:control=enter-frame >> #Click
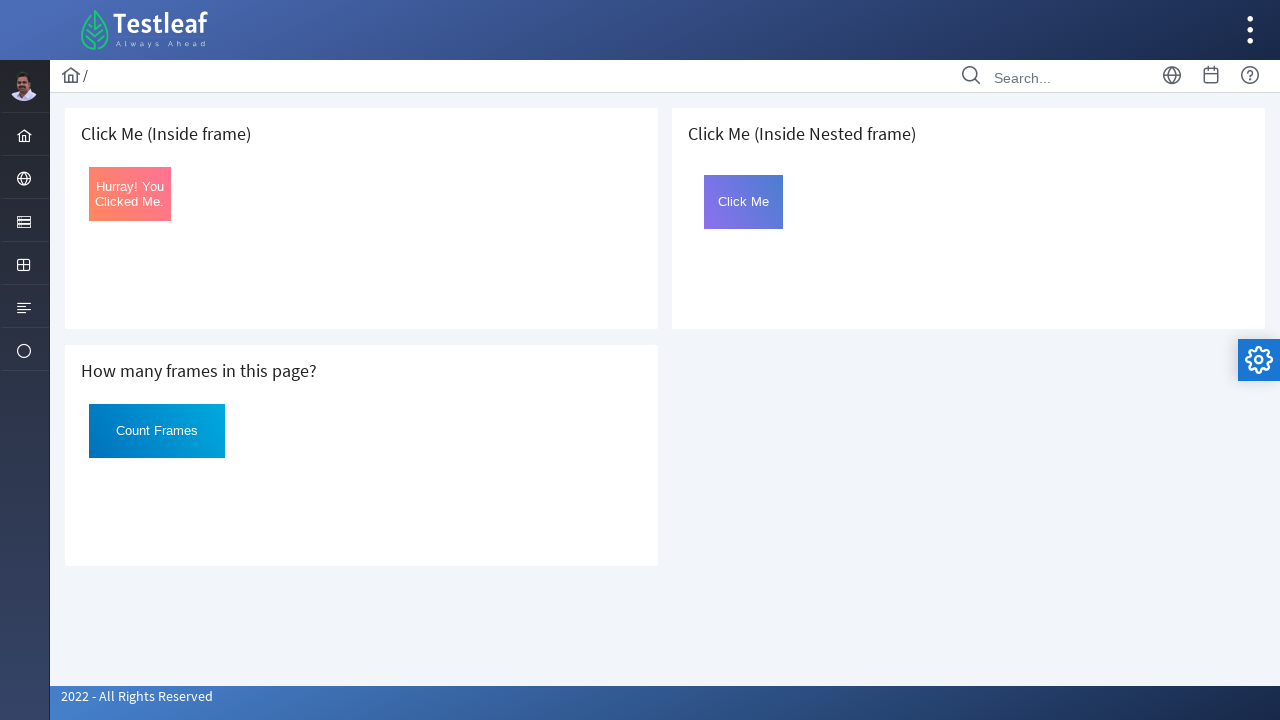

Located second iframe containing nested frame
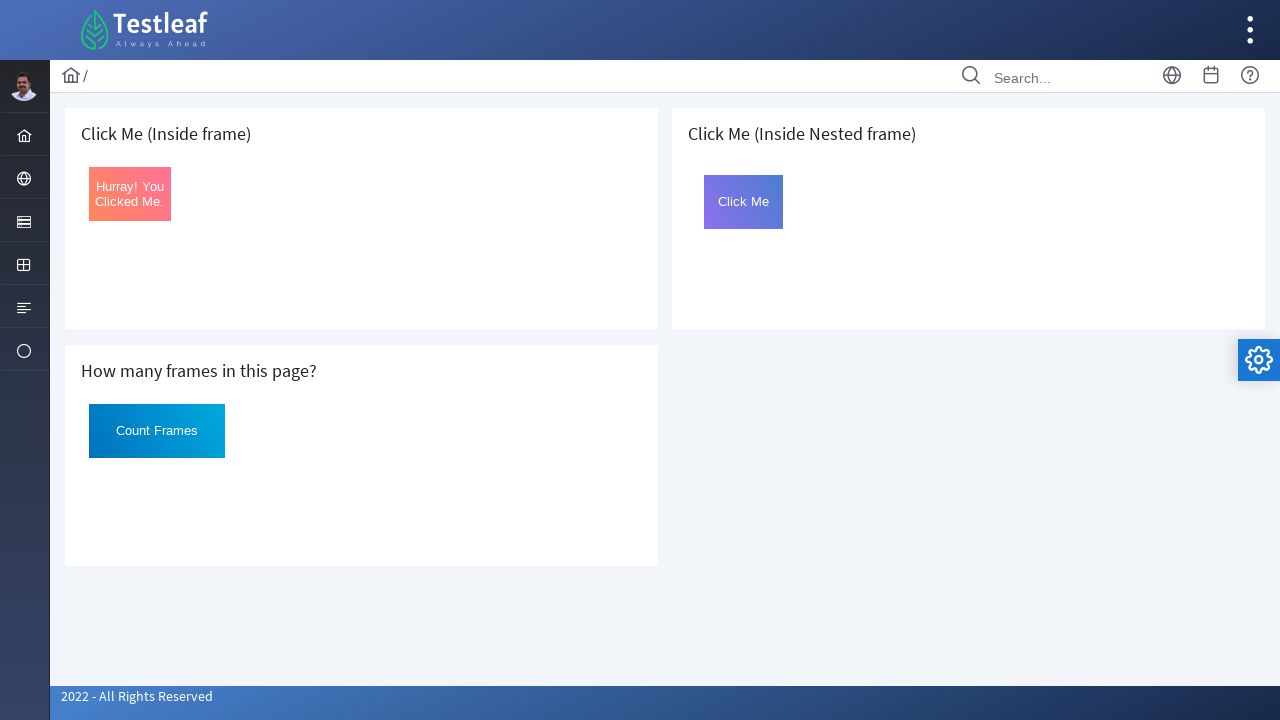

Located nested frame within second iframe
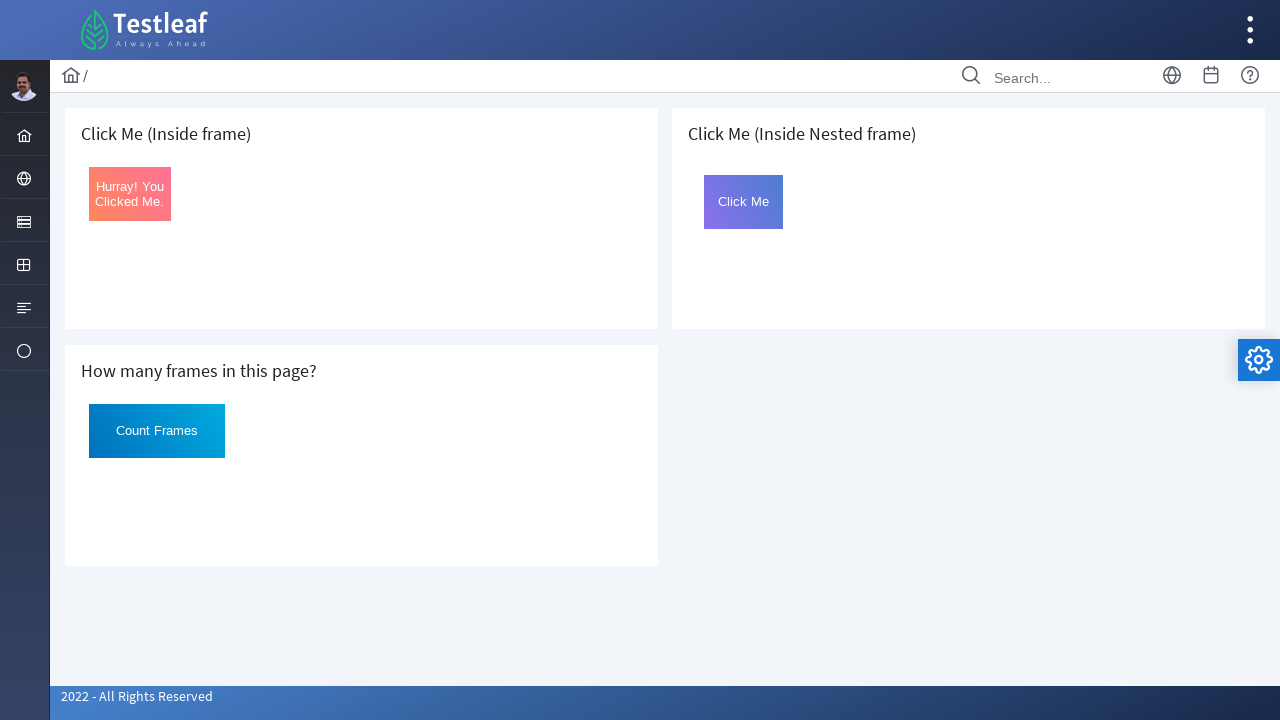

Located click button within nested frame
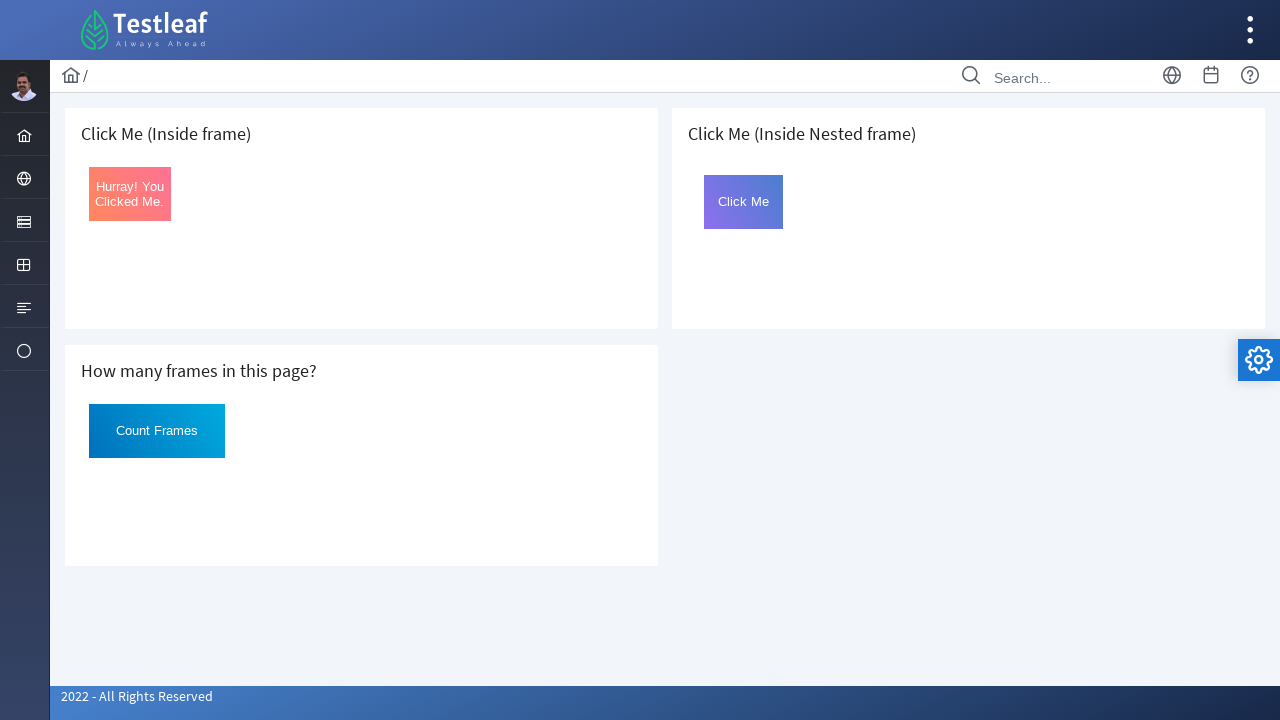

Clicked button in nested frame at (744, 202) on xpath=//iframe[contains(@src,'page.xhtml')] >> internal:control=enter-frame >> i
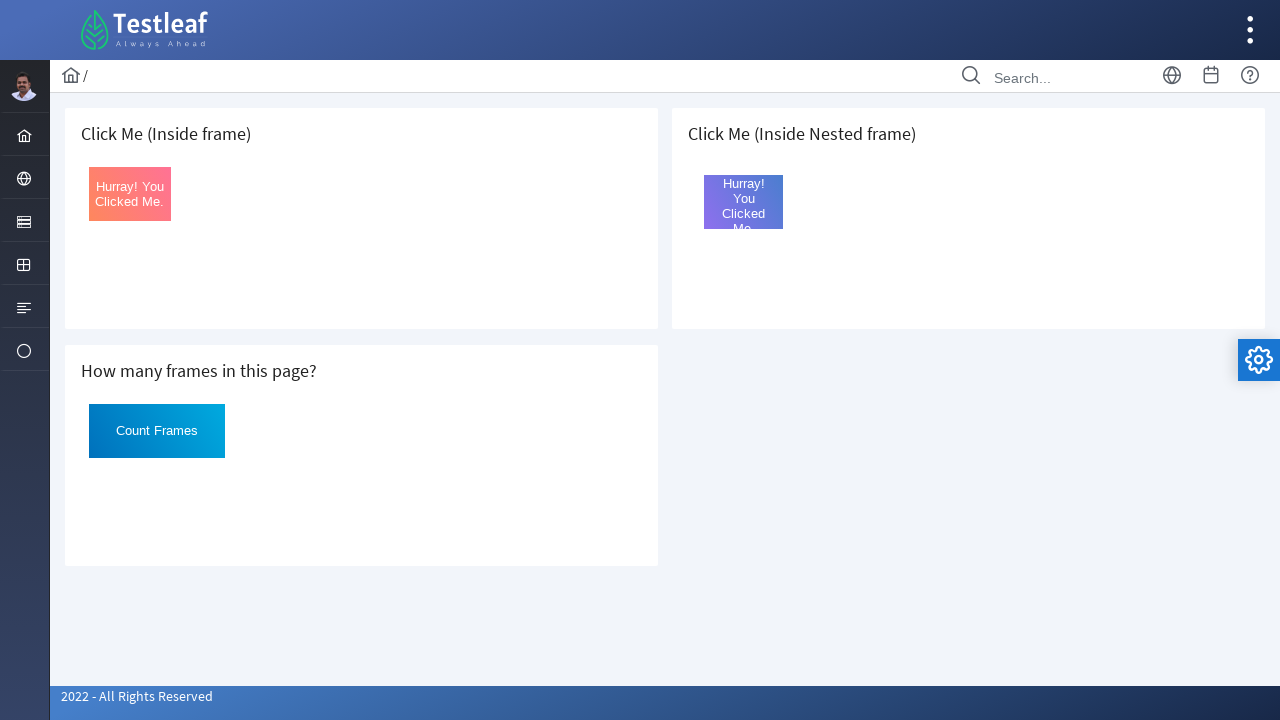

Located all iframes on the page
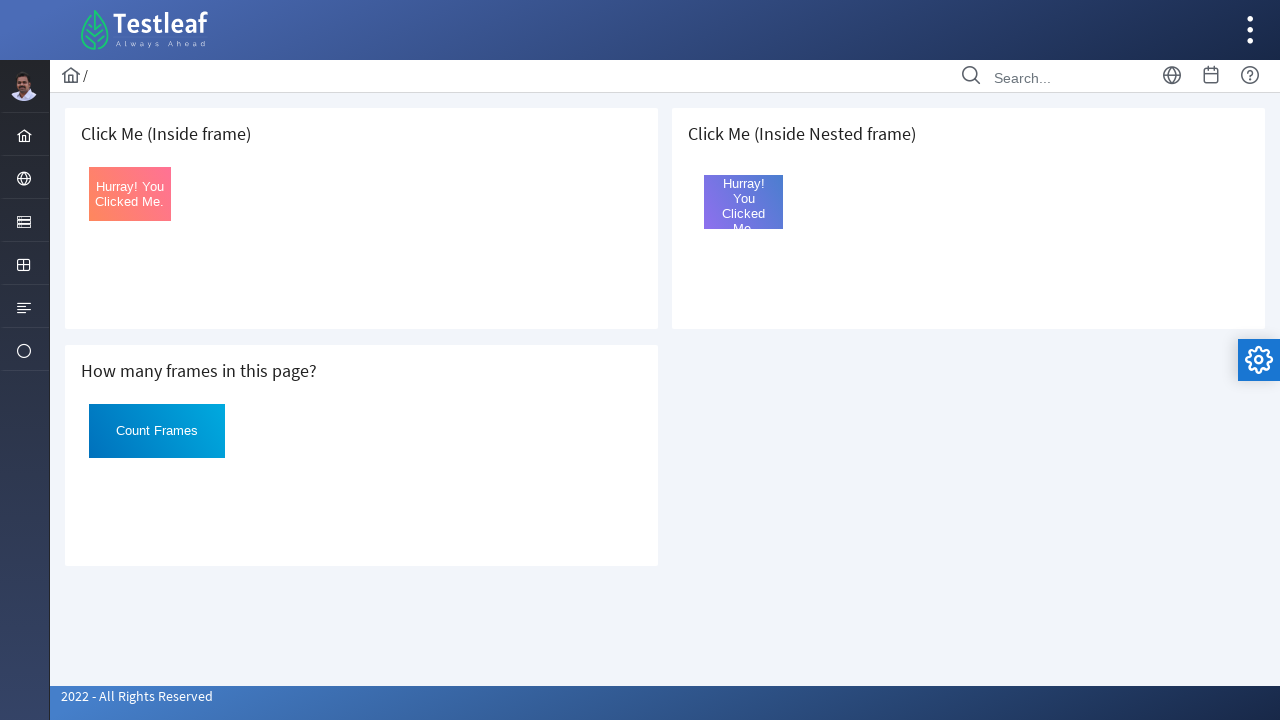

Counted total frames on page: 3
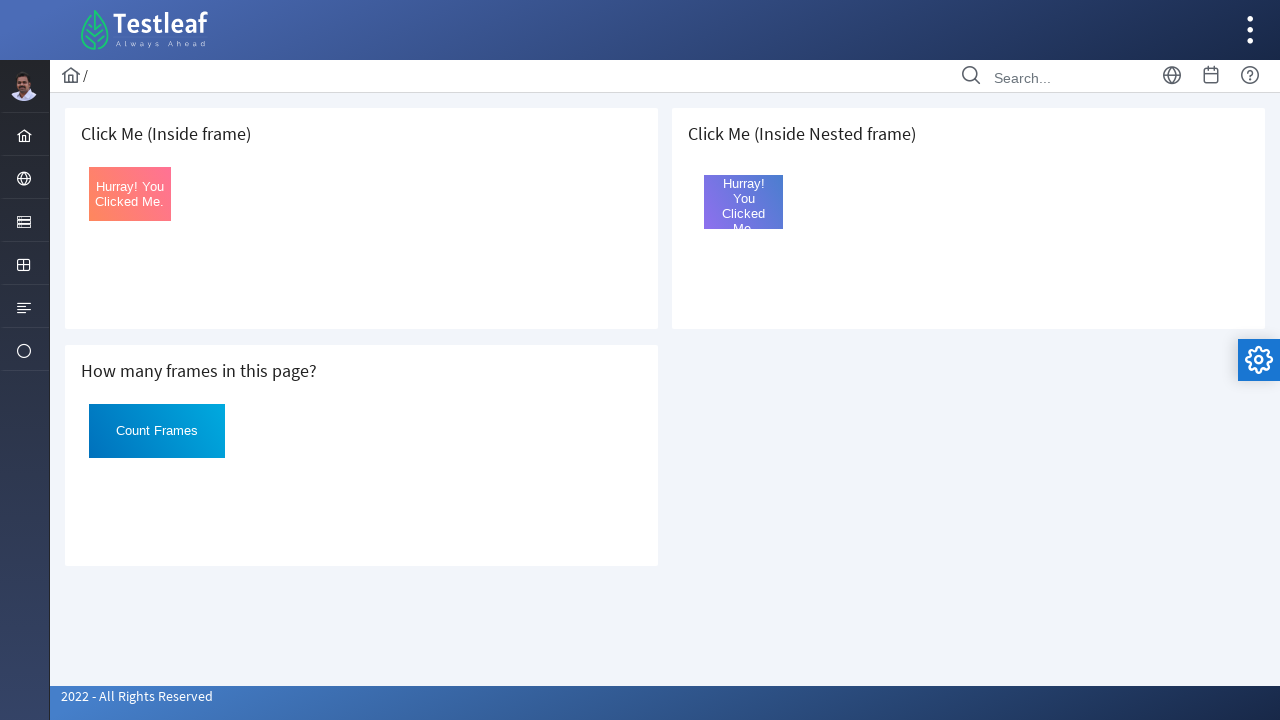

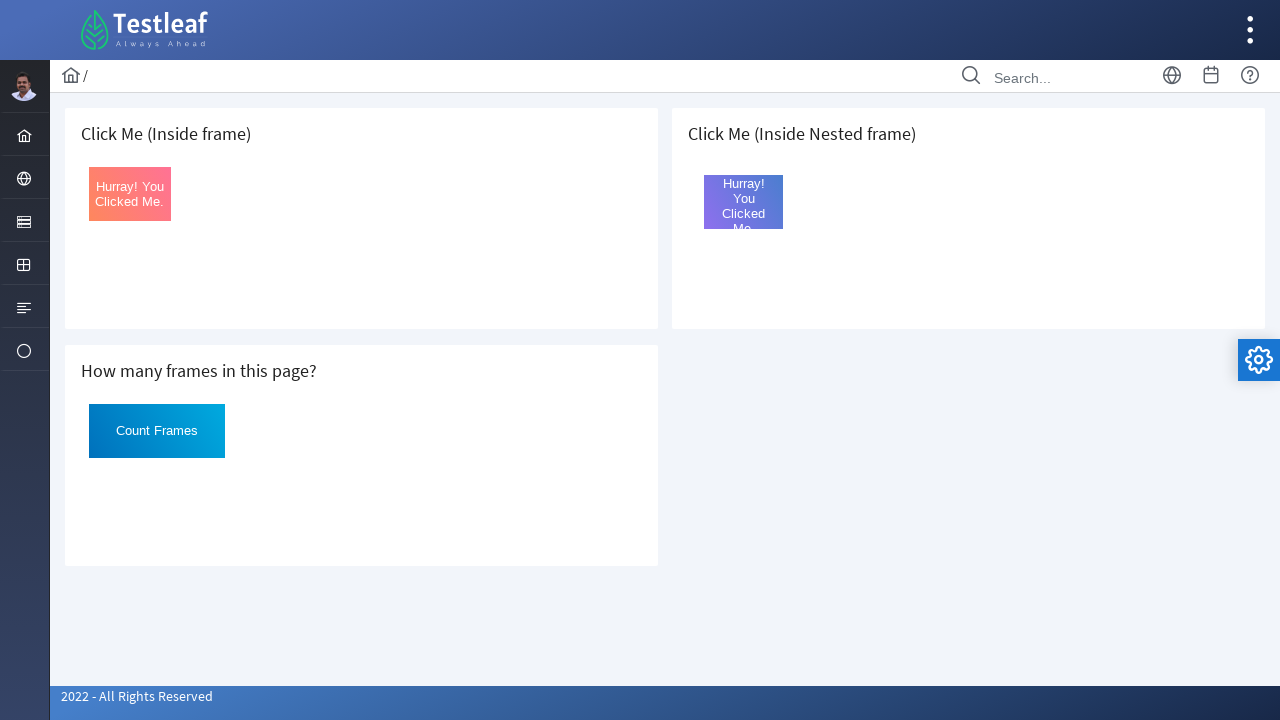